Tests the contact form with empty message field to verify required field validation

Starting URL: https://www.demoblaze.com/

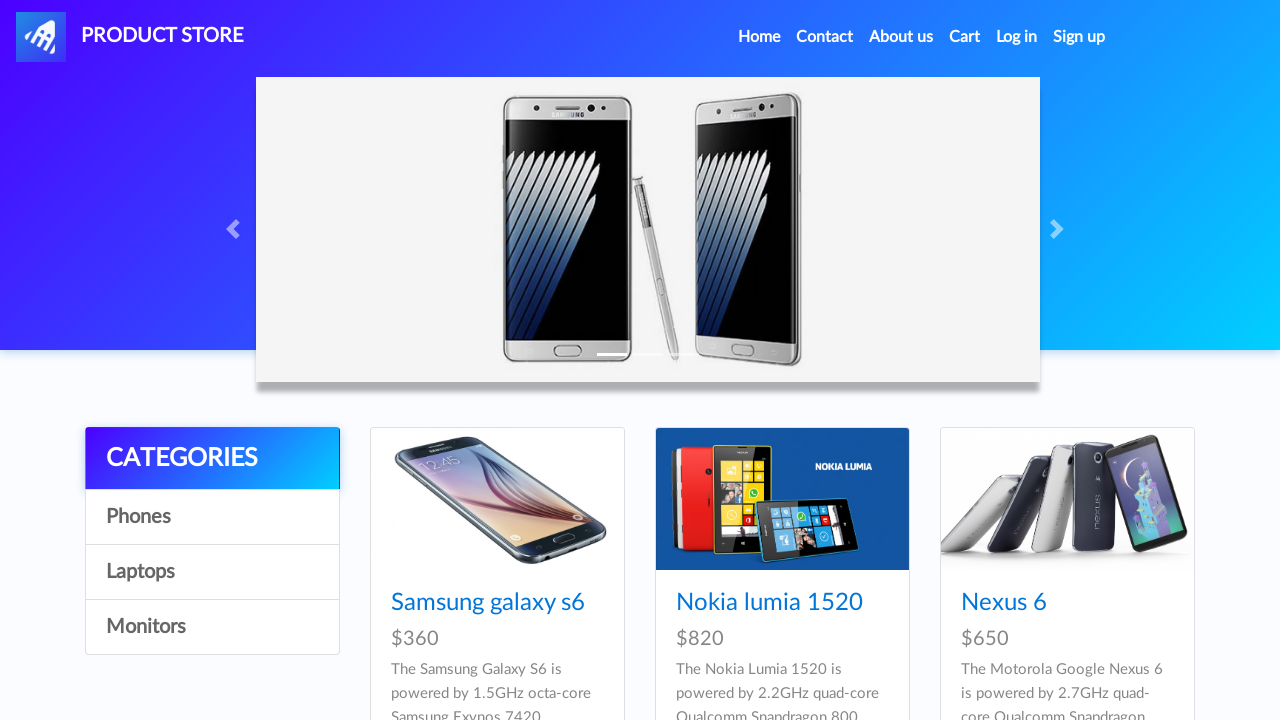

Clicked on Contact link at (825, 37) on a:text('Contact')
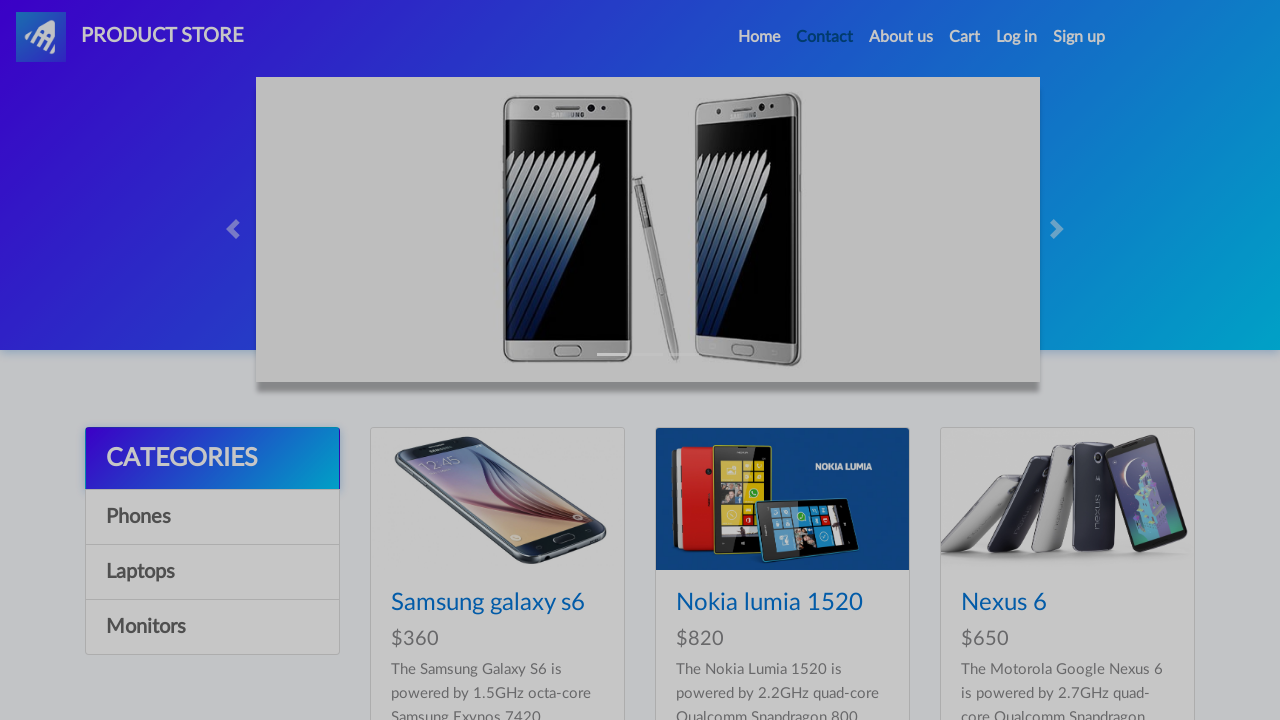

Waited 2000ms for contact form to load
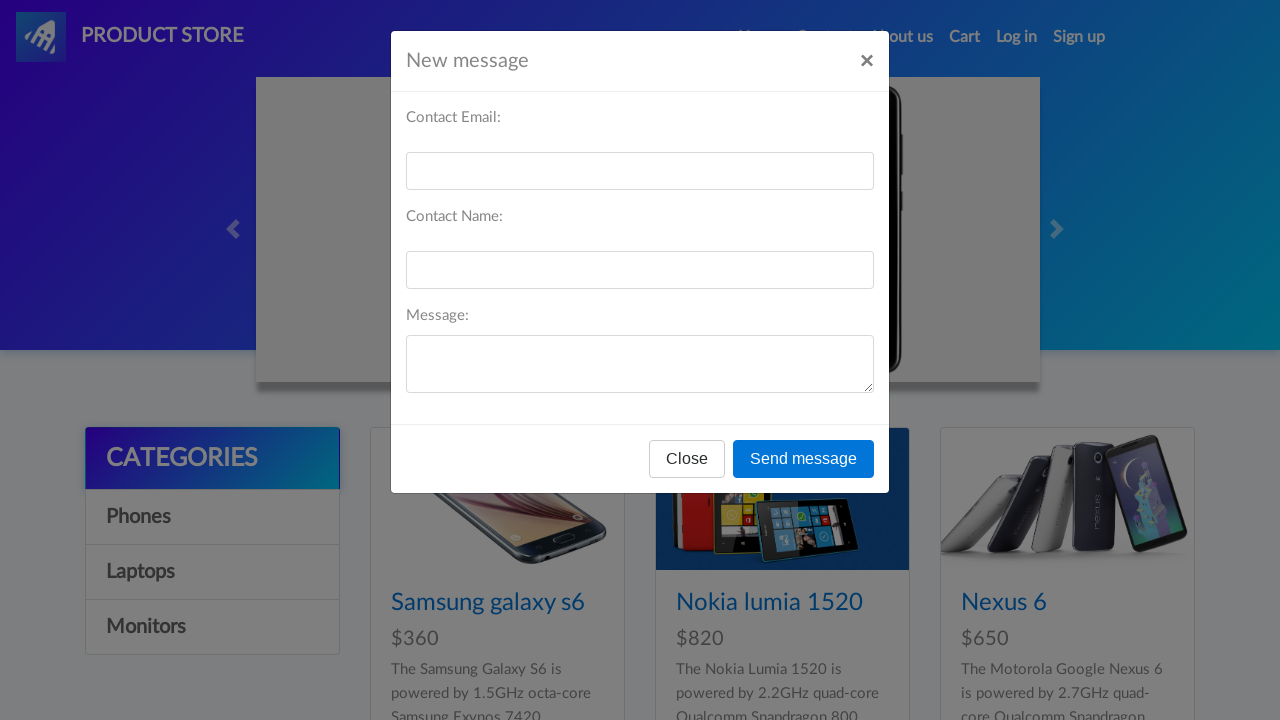

Filled recipient email field with 'testuser@example.com' on #recipient-email
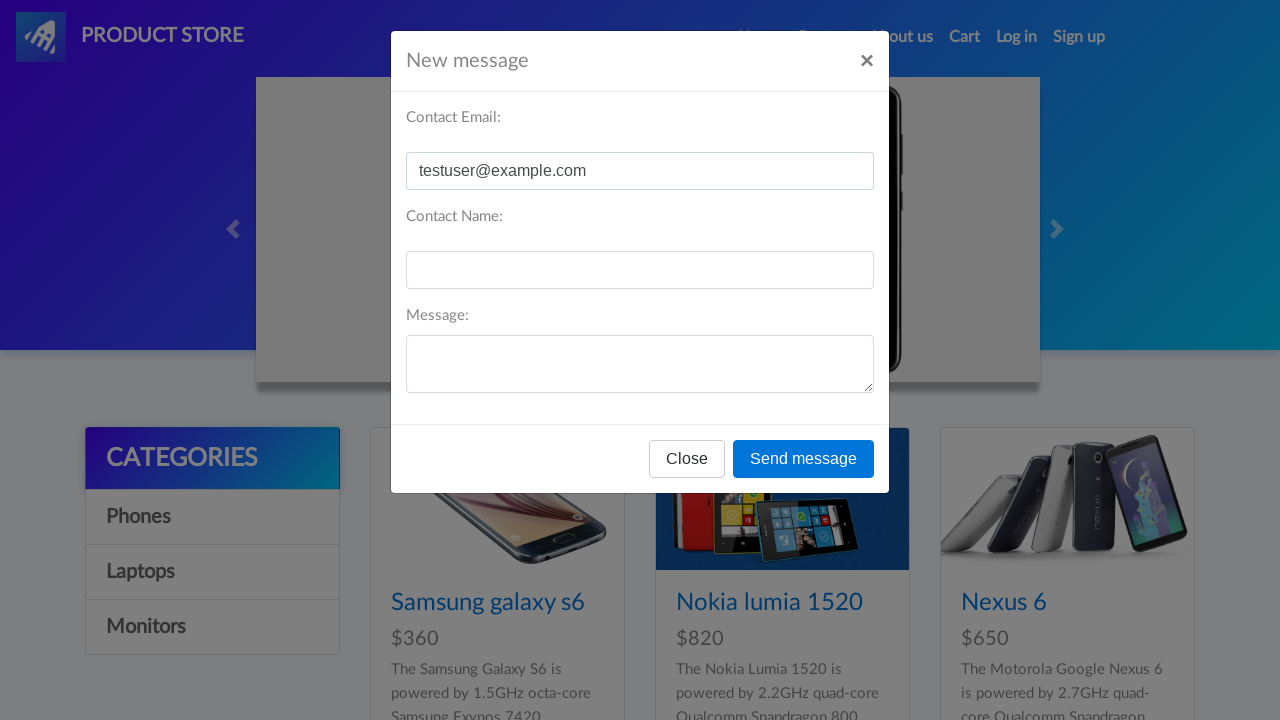

Filled recipient name field with 'Jane Doe' on #recipient-name
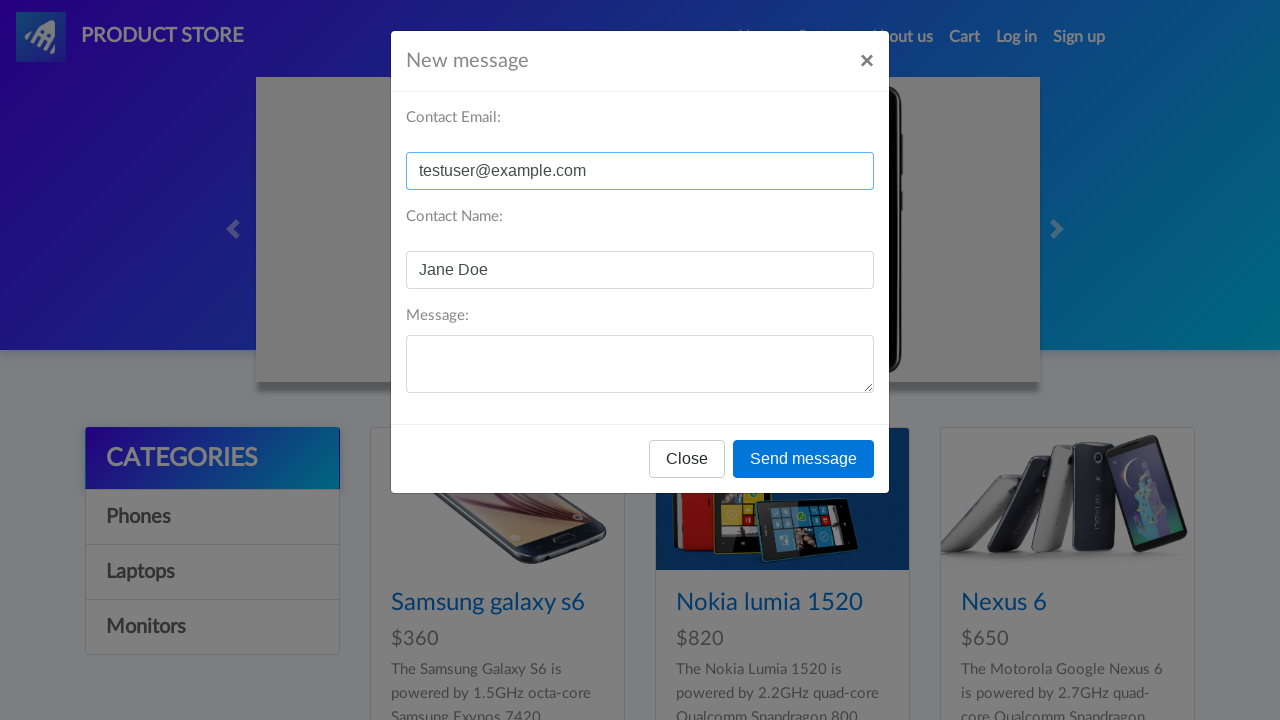

Left message field empty to test required field validation on #message-text
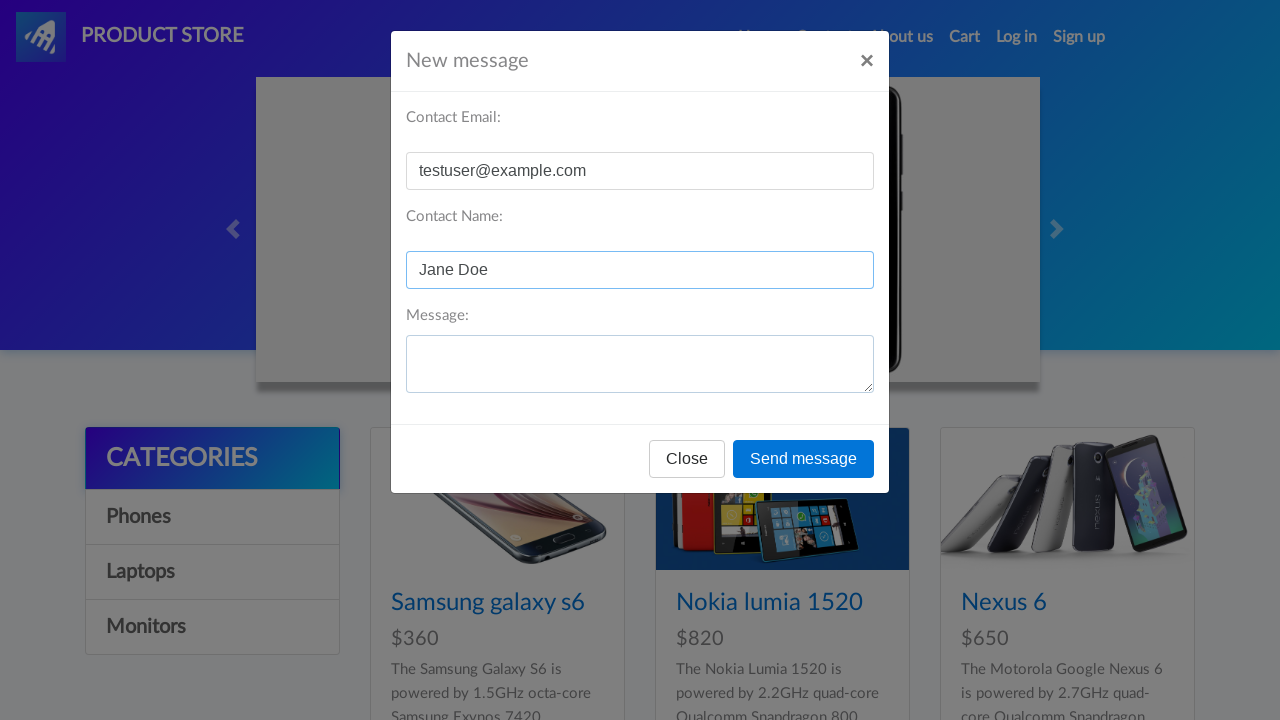

Clicked Send message button at (804, 459) on button:text('Send message')
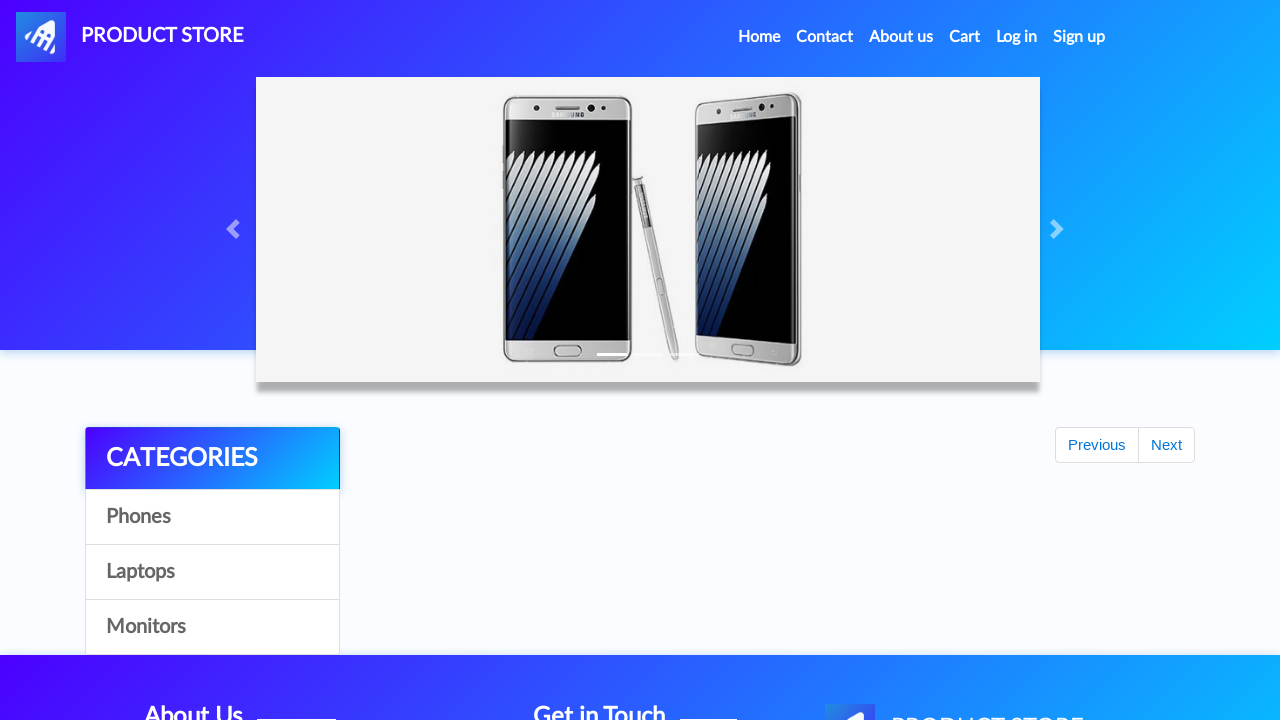

Waited 2000ms for alert dialog to appear
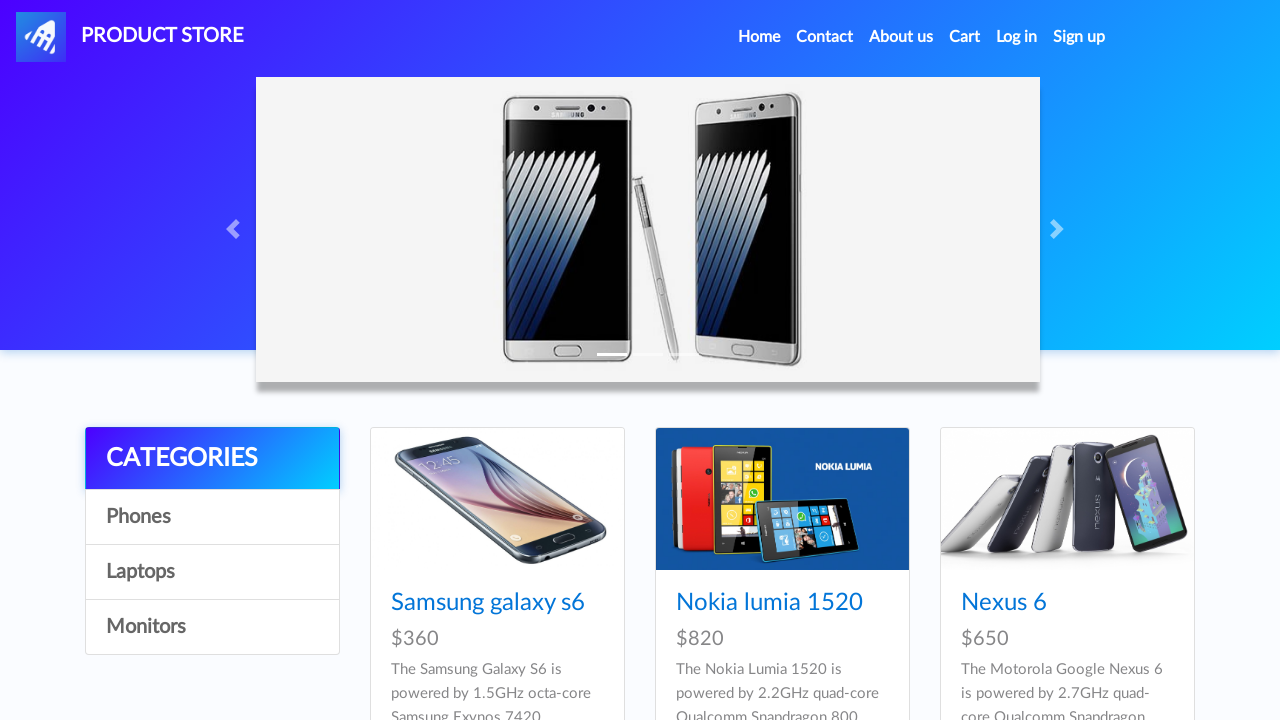

Set up dialog handler to accept alert
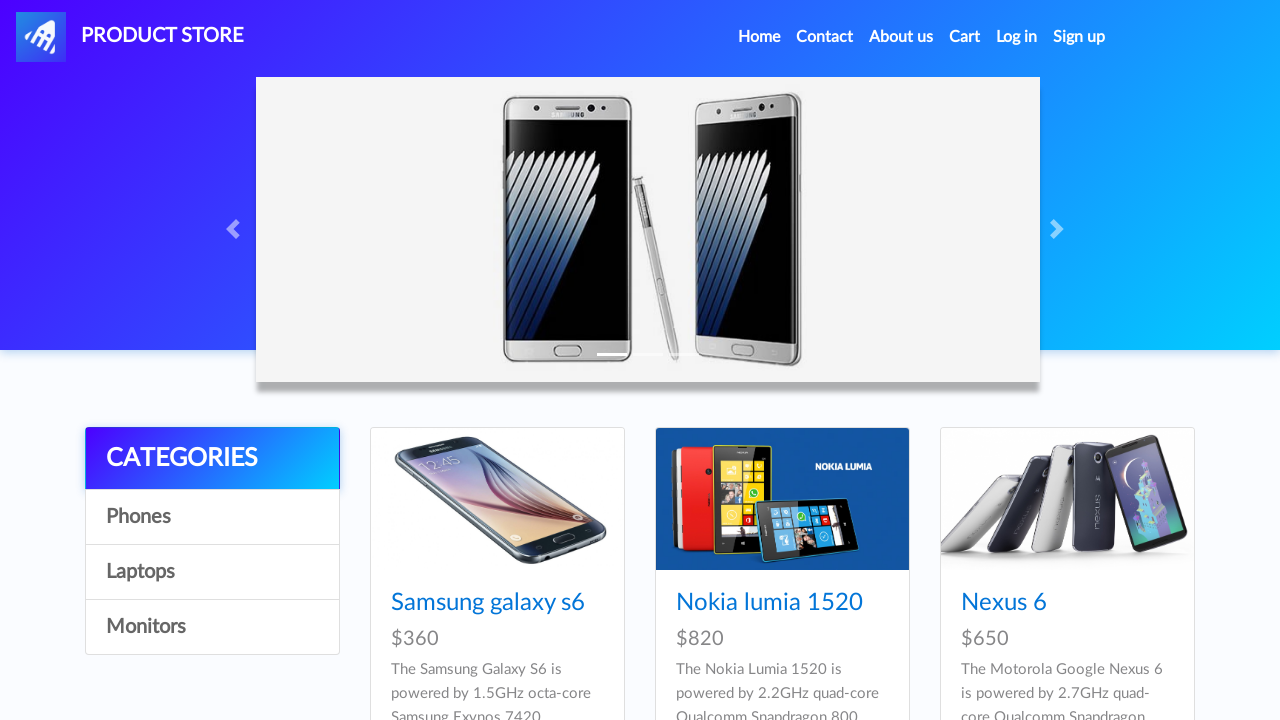

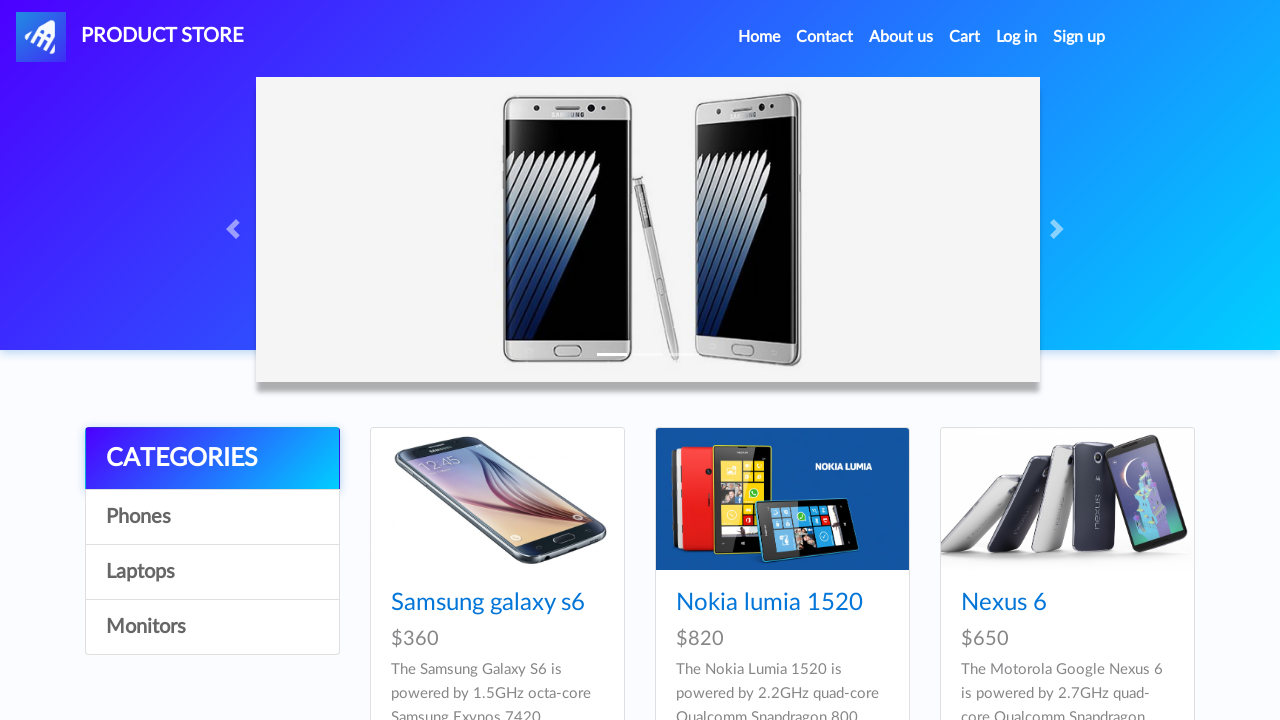